Tests a checkout form by filling in personal information, billing address, and payment details, then submitting the form.

Starting URL: https://getbootstrap.com/docs/4.0/examples/checkout/

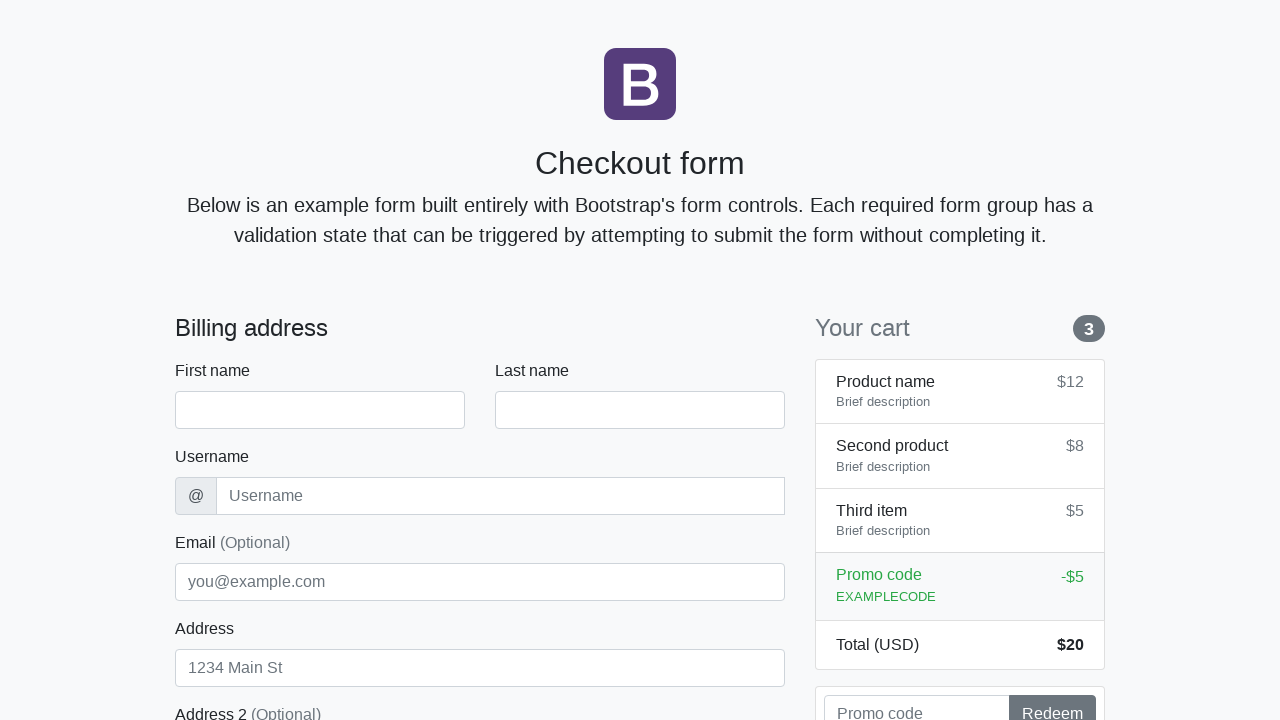

Waited for checkout form to load
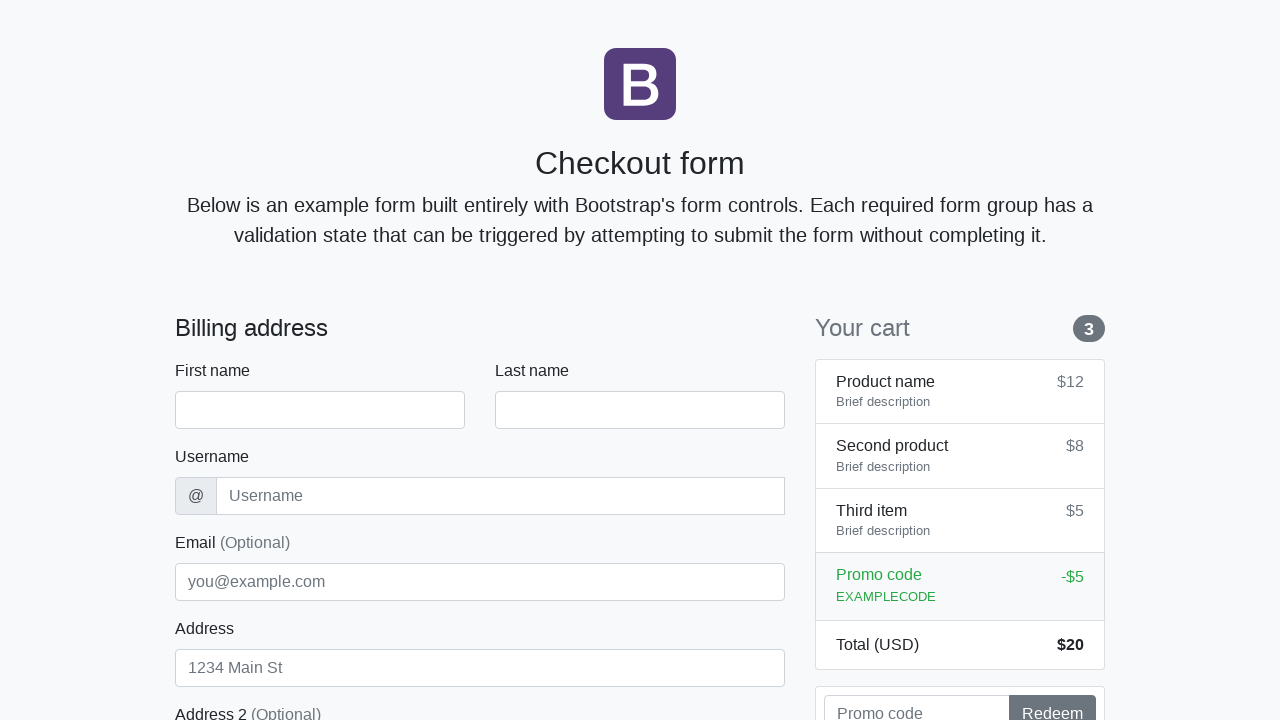

Filled first name field with 'Marcus' on #firstName
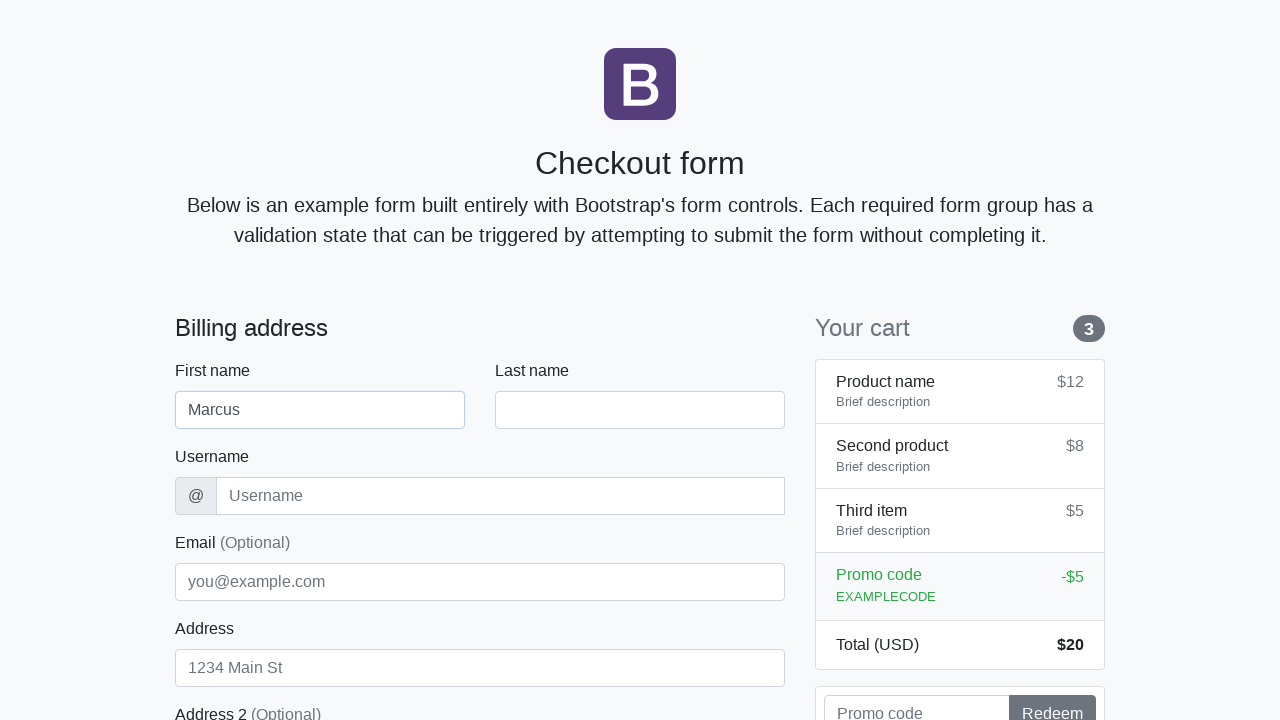

Filled last name field with 'Thompson' on #lastName
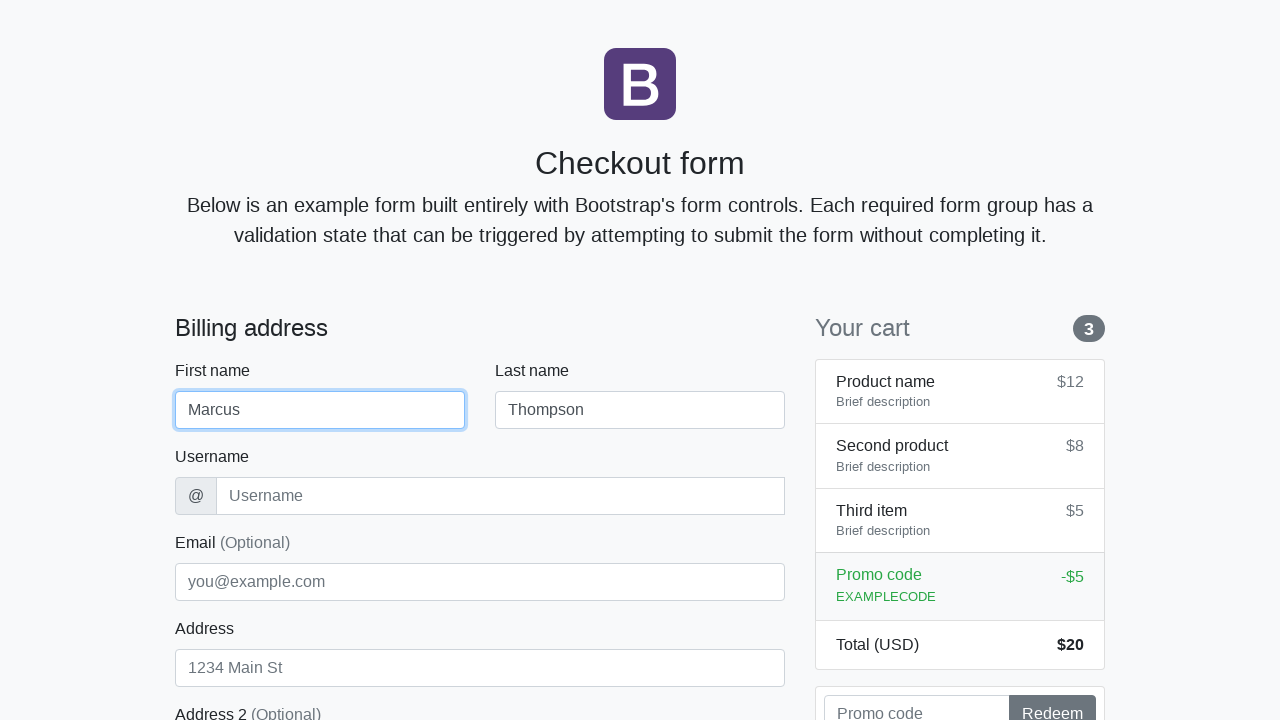

Filled username field with 'mthompson42' on #username
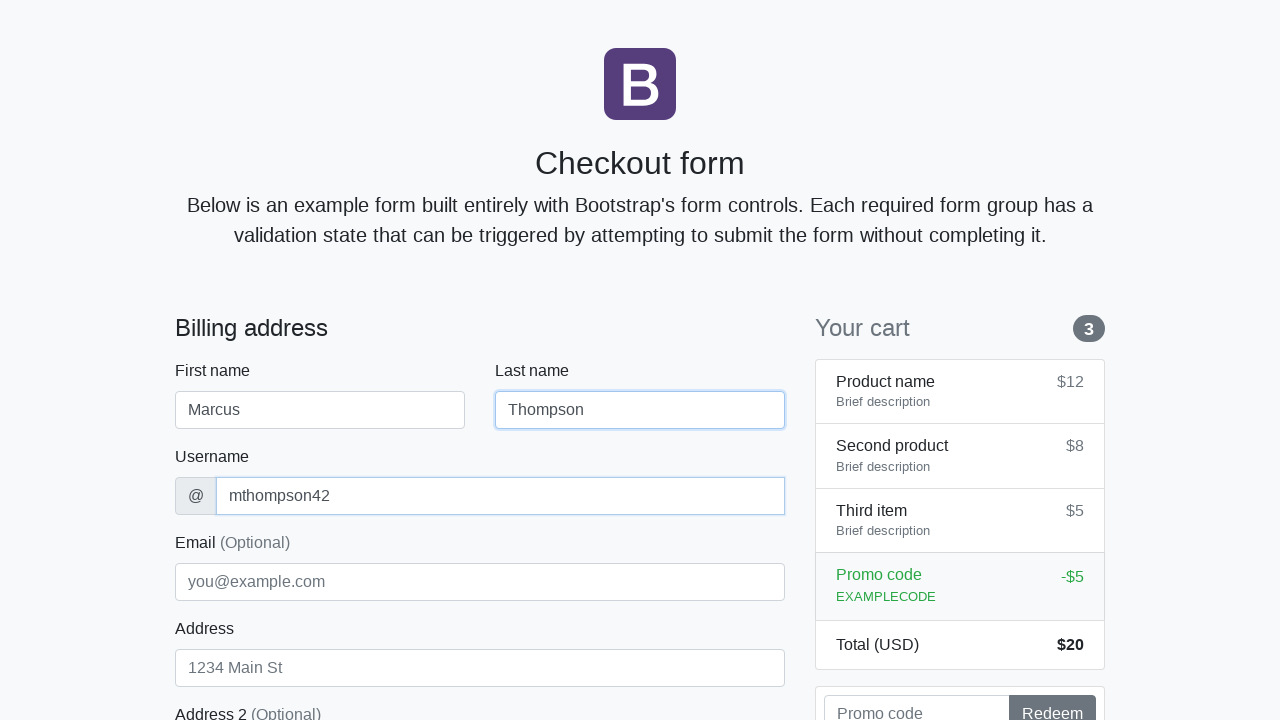

Filled address field with 'Oak Avenue 123' on #address
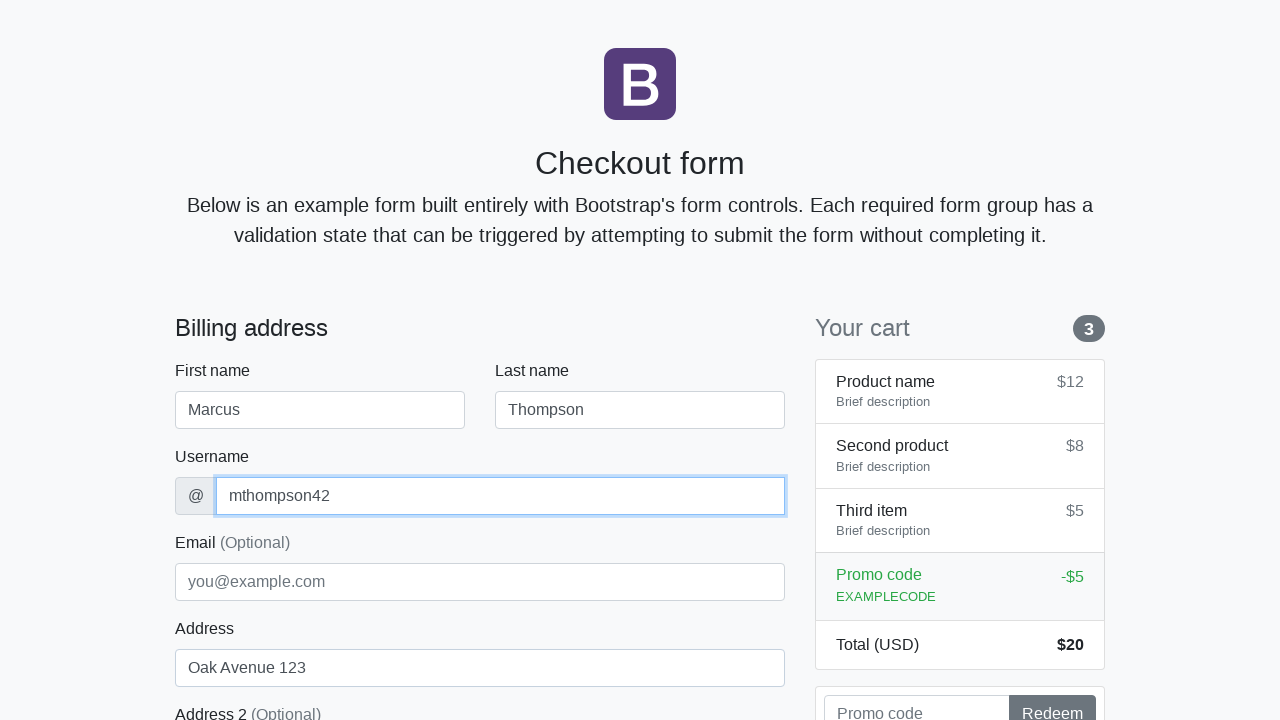

Filled email field with 'marcus.t@example.com' on #email
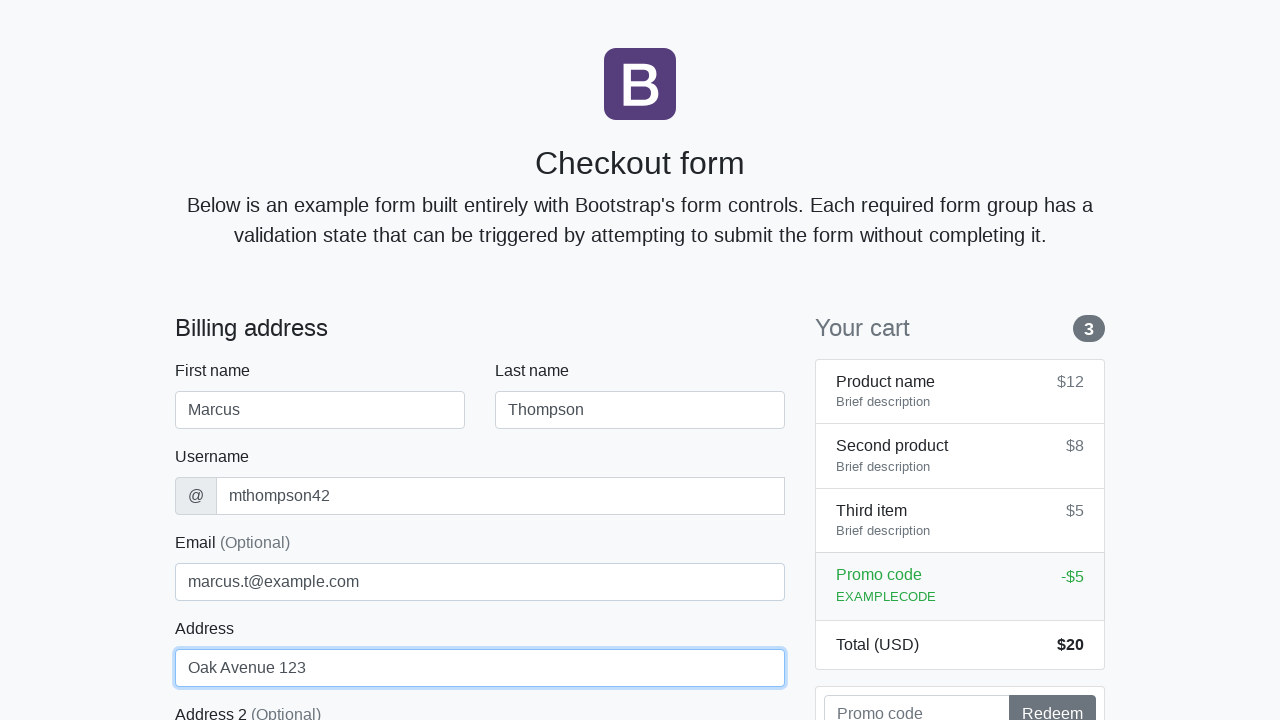

Selected 'United States' from country dropdown on #country
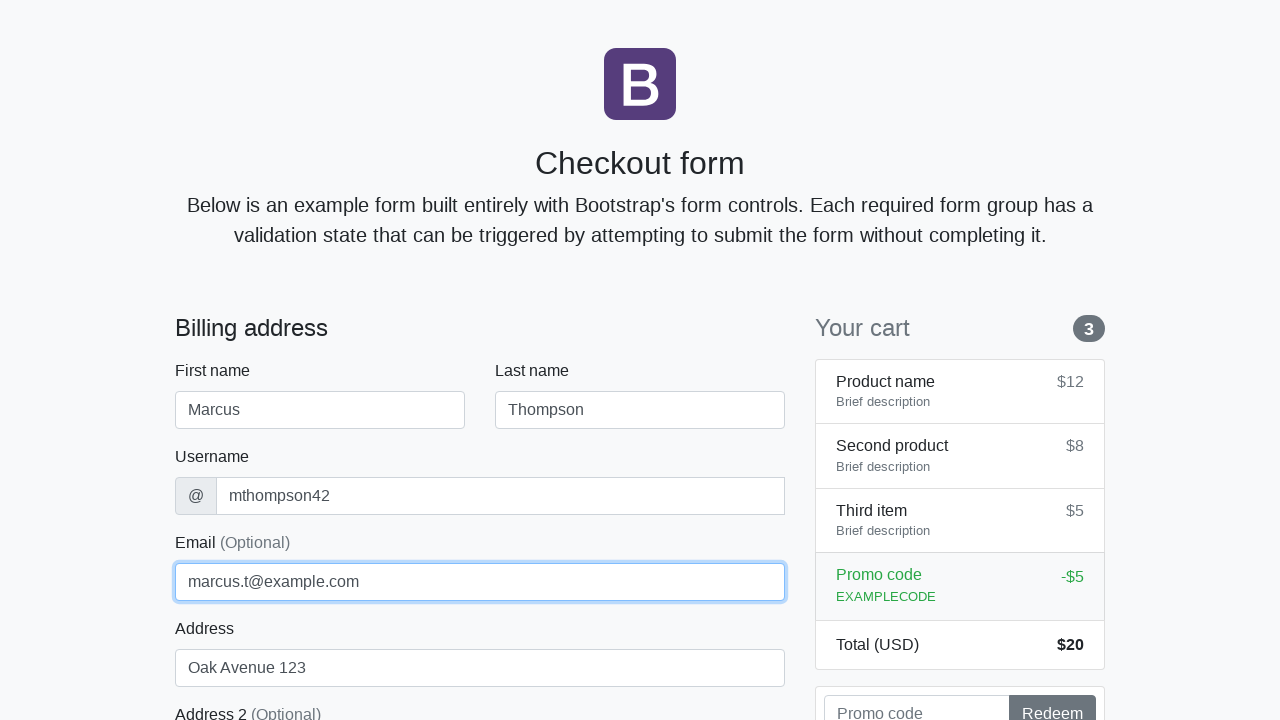

Selected 'California' from state dropdown on #state
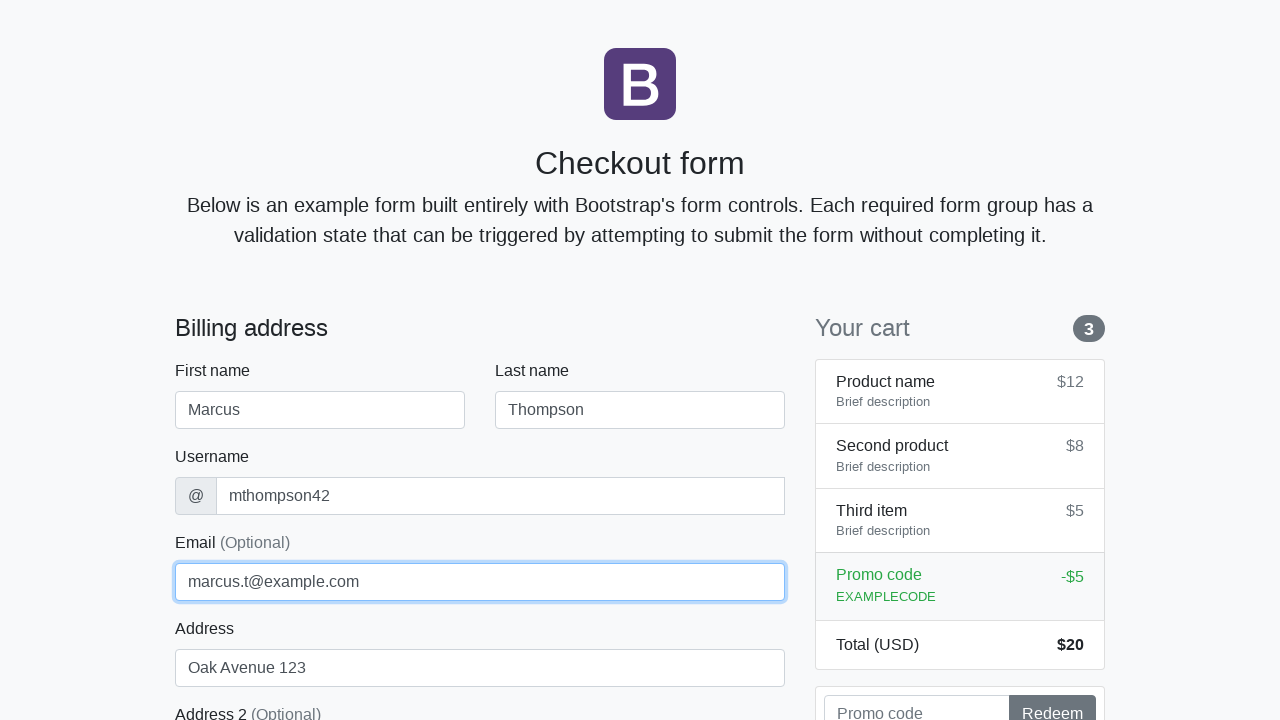

Filled zip code field with '90210' on #zip
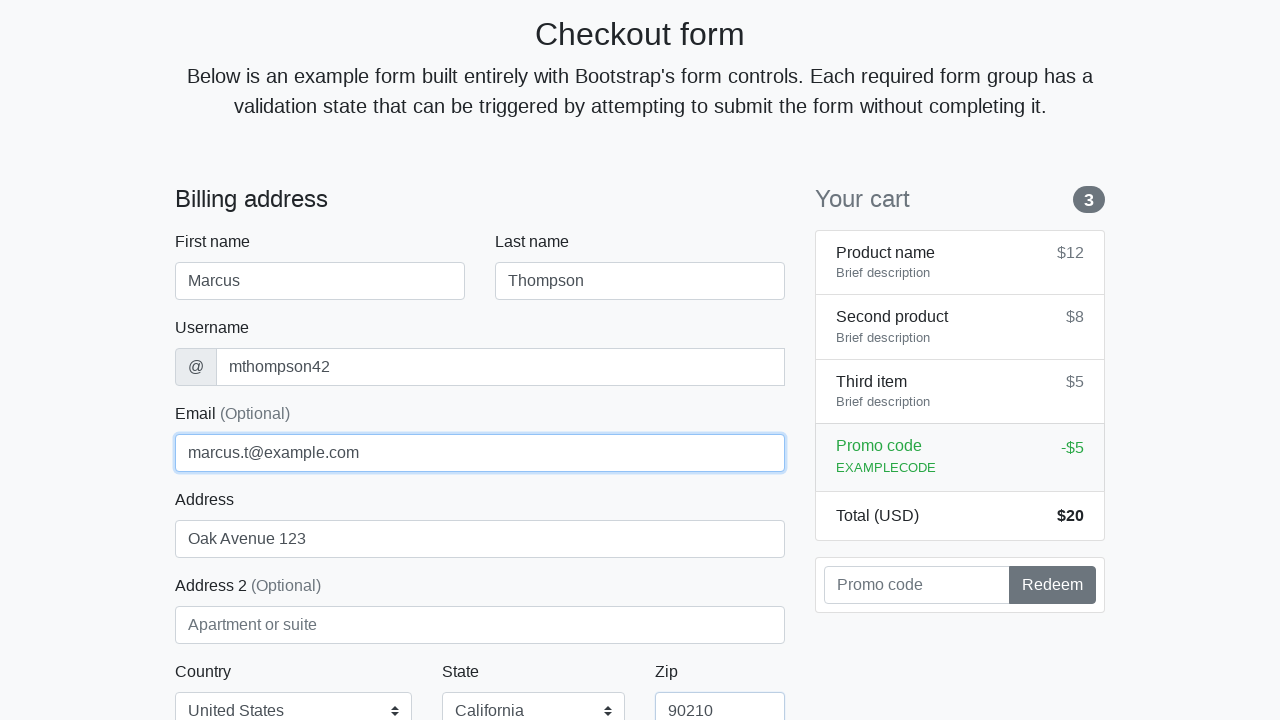

Filled cardholder name with 'Marcus Thompson' on #cc-name
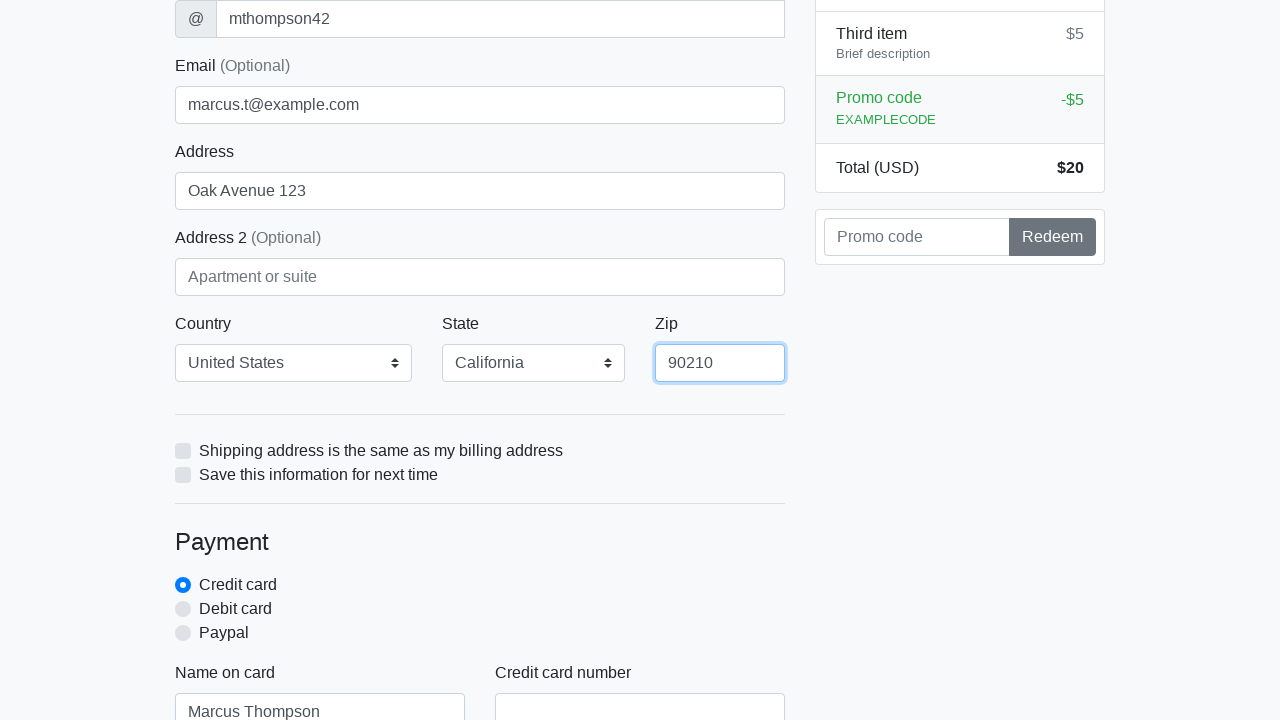

Filled credit card number on #cc-number
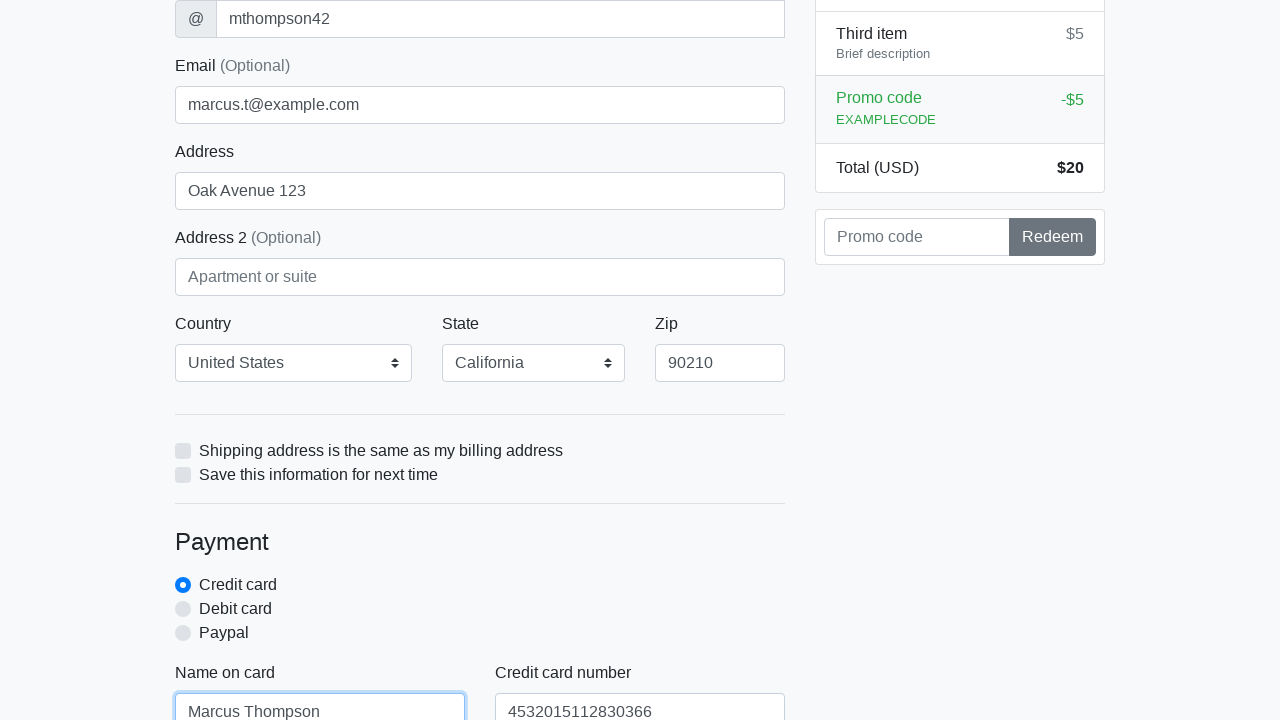

Filled card expiration date with '12/25' on #cc-expiration
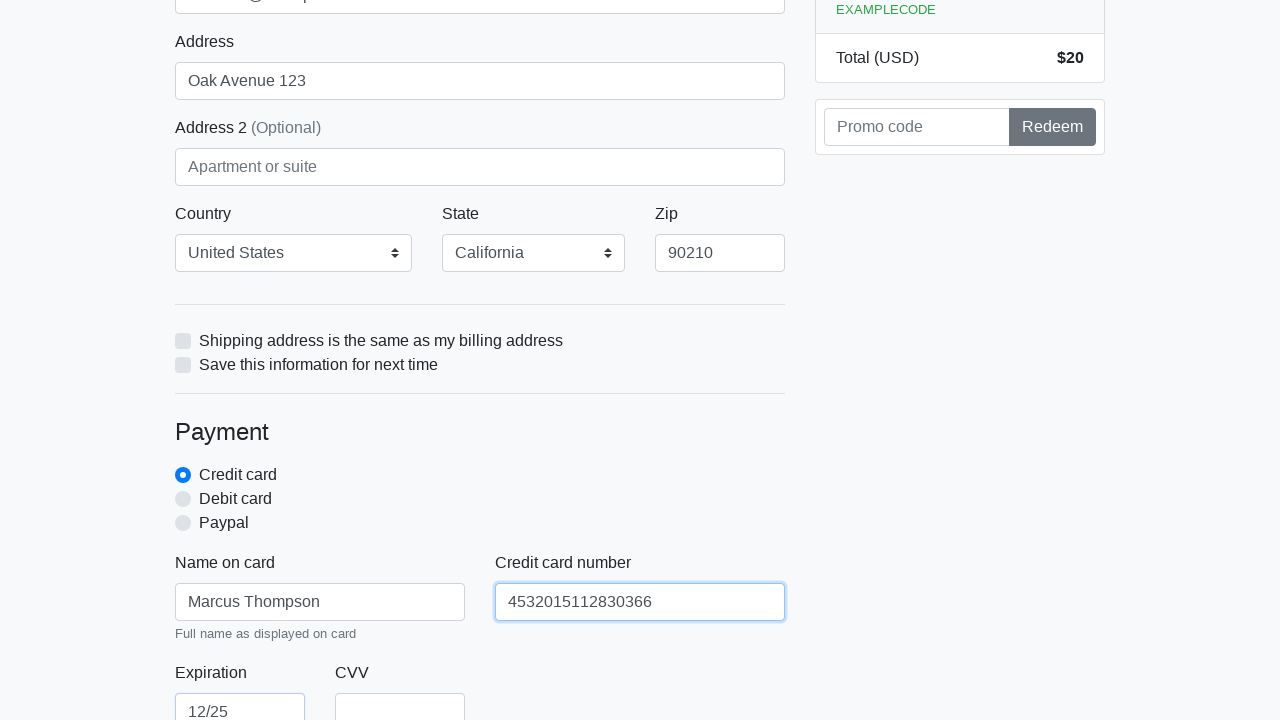

Filled CVV field with '456' on #cc-cvv
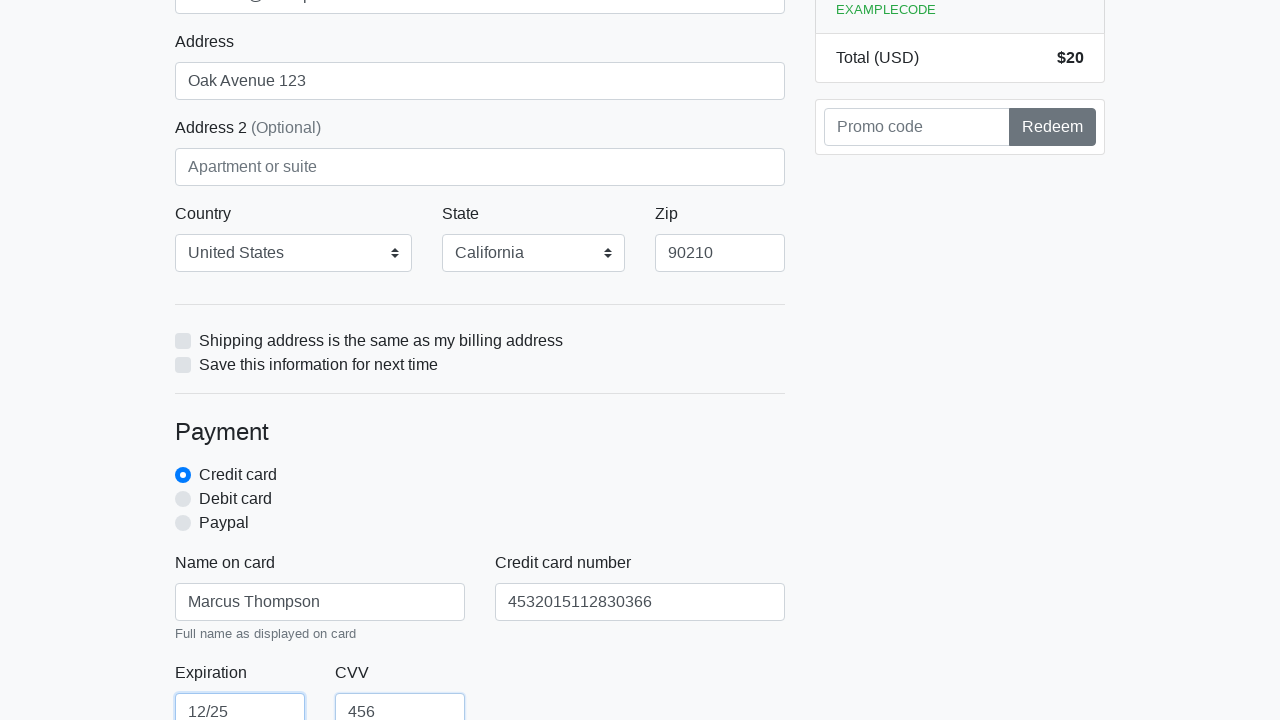

Clicked proceed button to submit checkout form at (480, 500) on xpath=/html/body/div/div[2]/div[2]/form/button
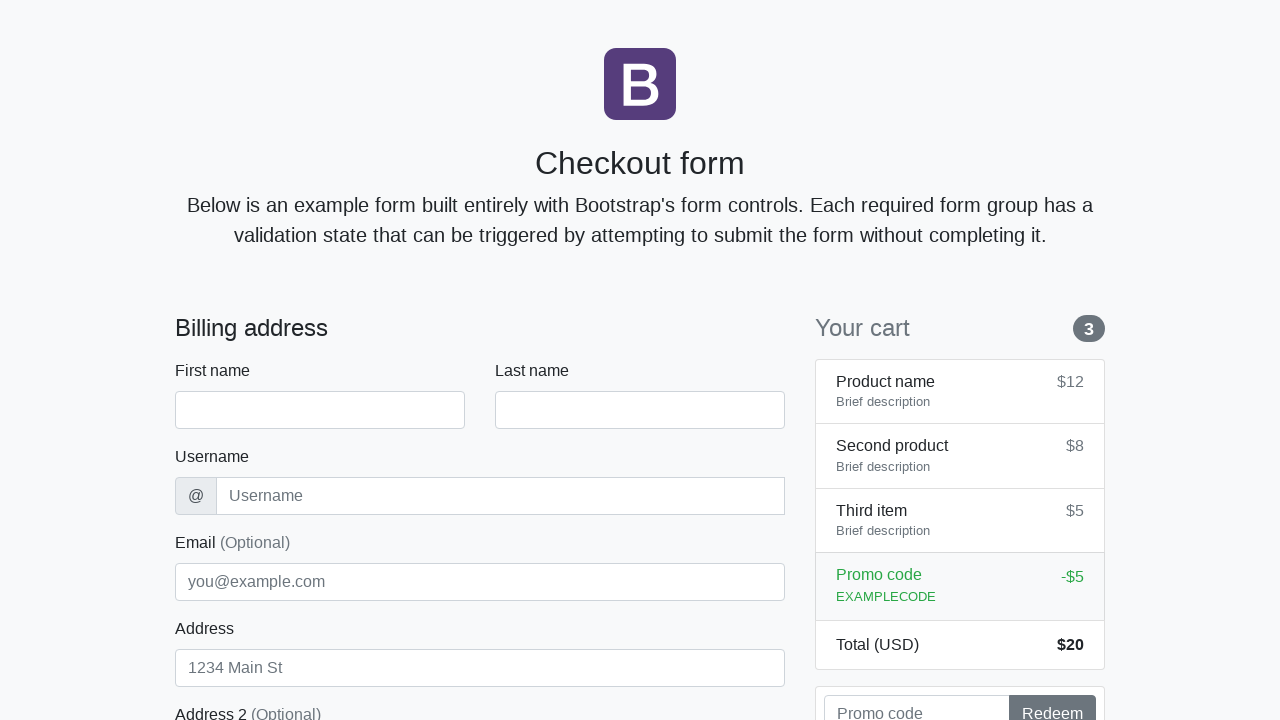

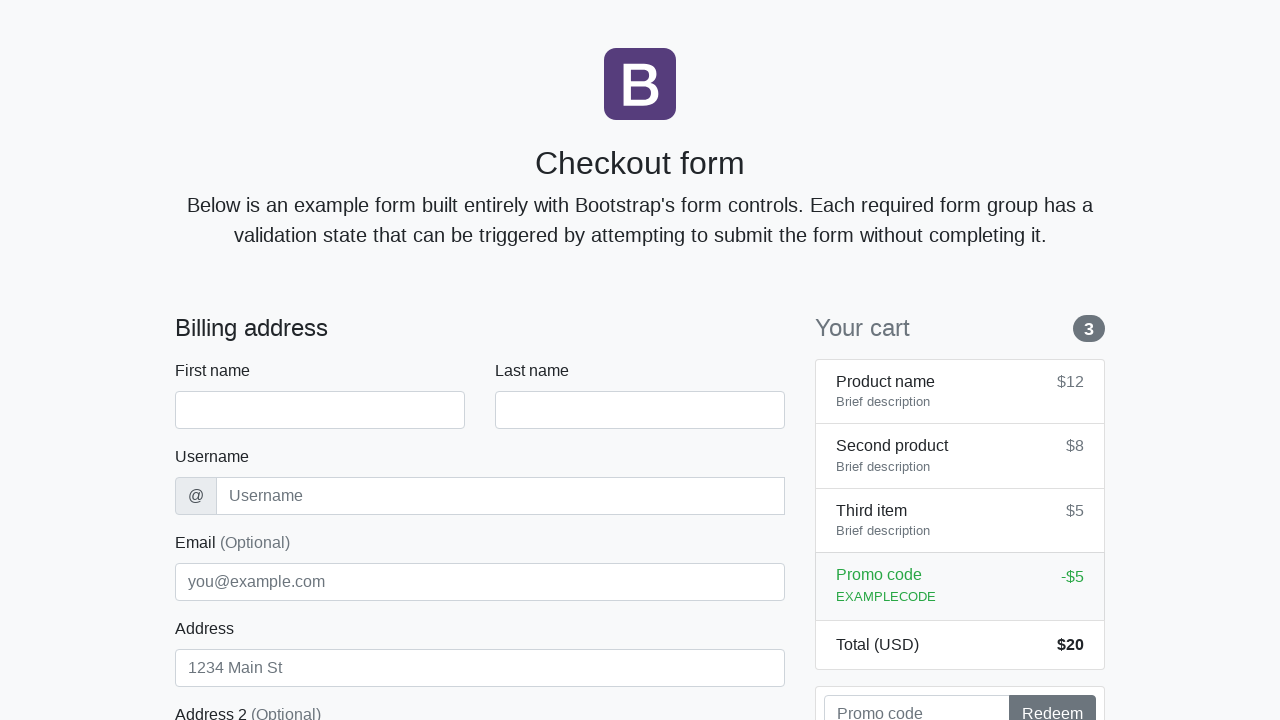